Tests the new customer registration form by clicking the registration link, resetting the form, filling in customer details, and submitting

Starting URL: http://andestech.org/learning/rfb18/index.html

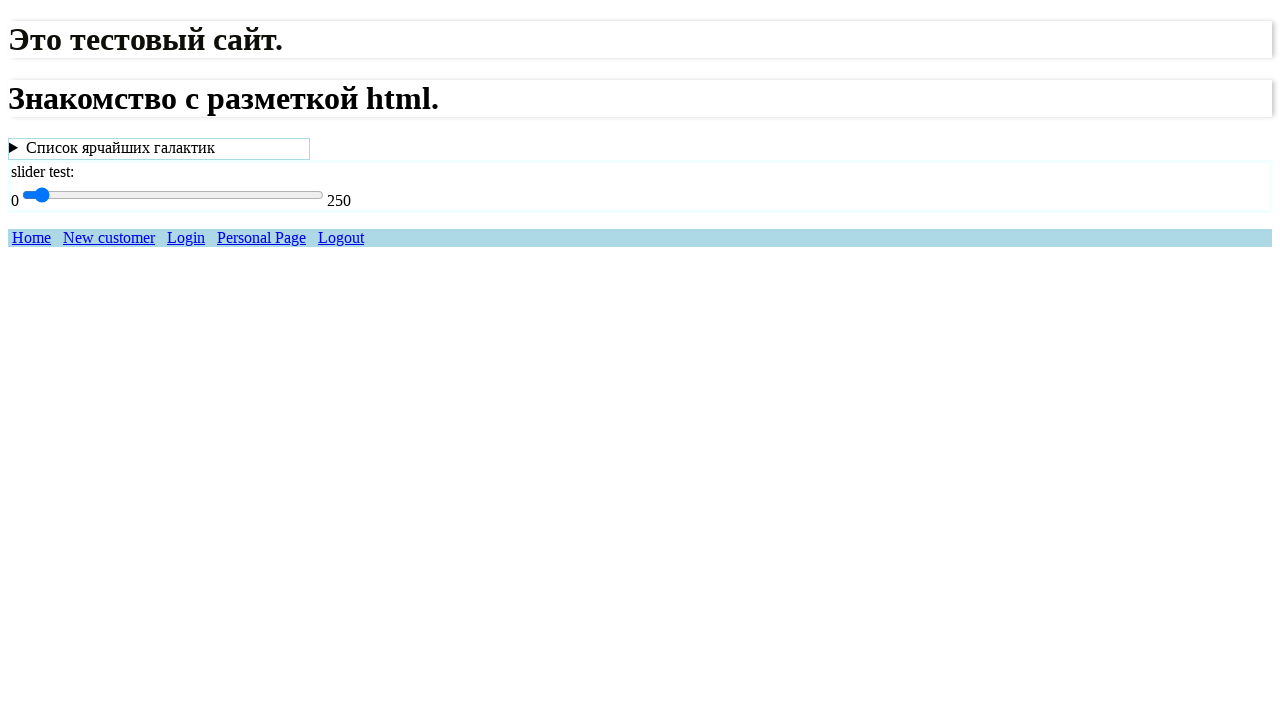

Navigated to the registration form page
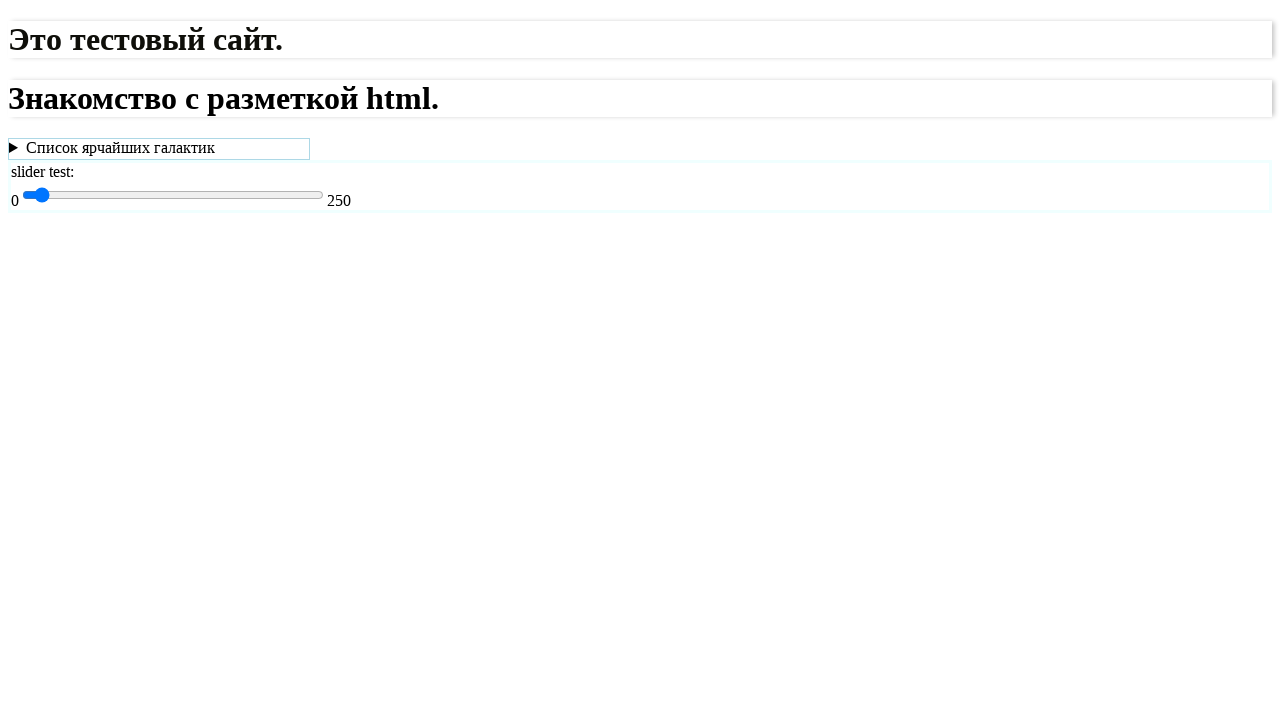

Clicked on 'New customer' link to open registration form at (109, 238) on text=New customer
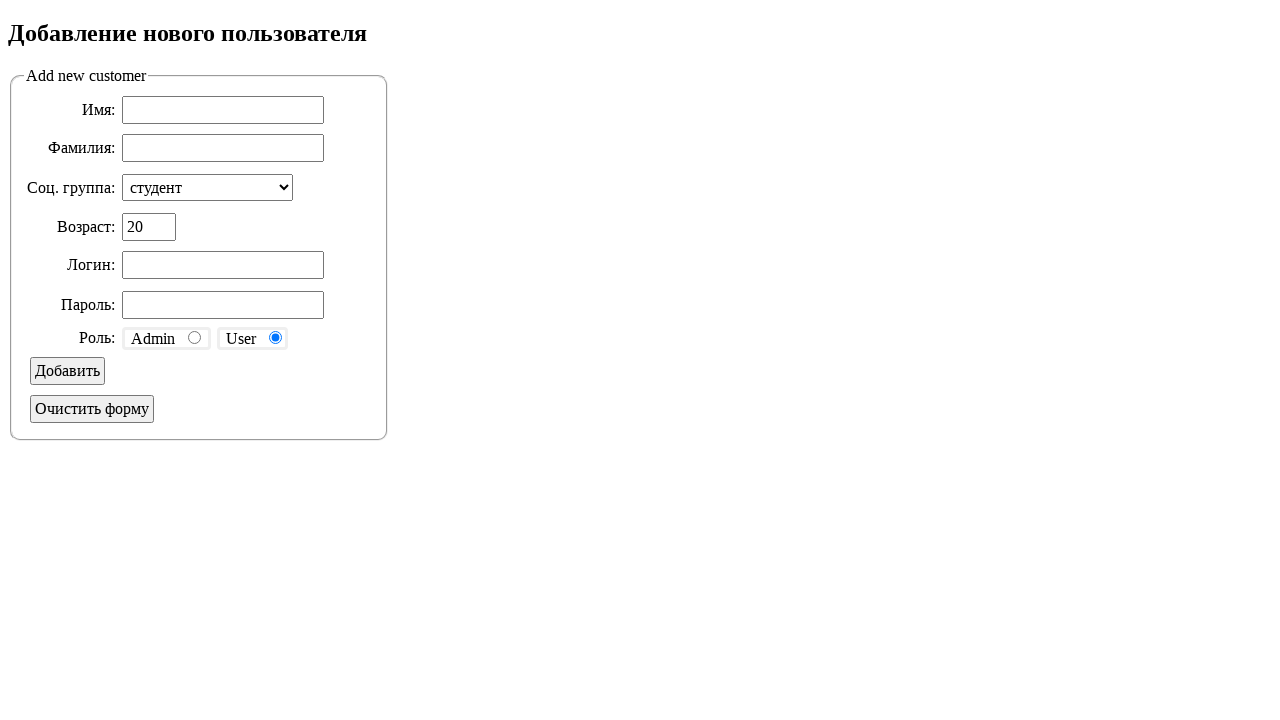

Clicked reset button to clear the form at (92, 409) on input[name='reset']
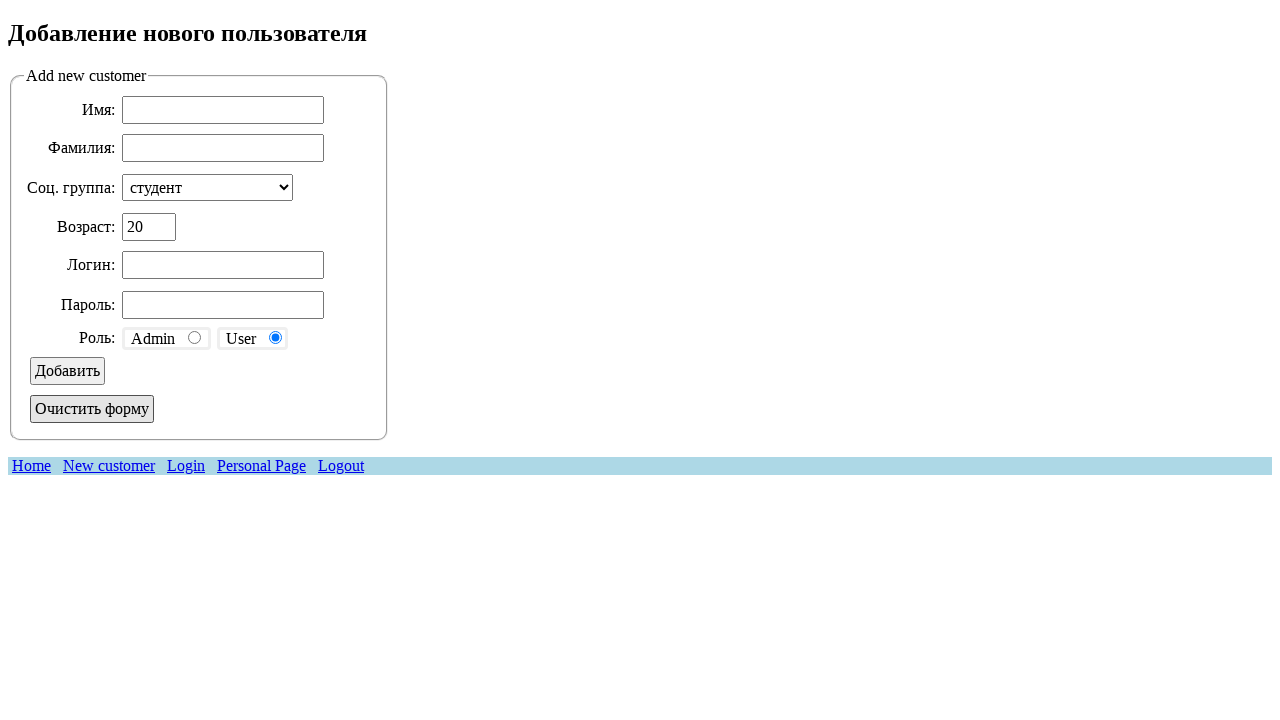

Filled in customer name field with 'Name' on input#name
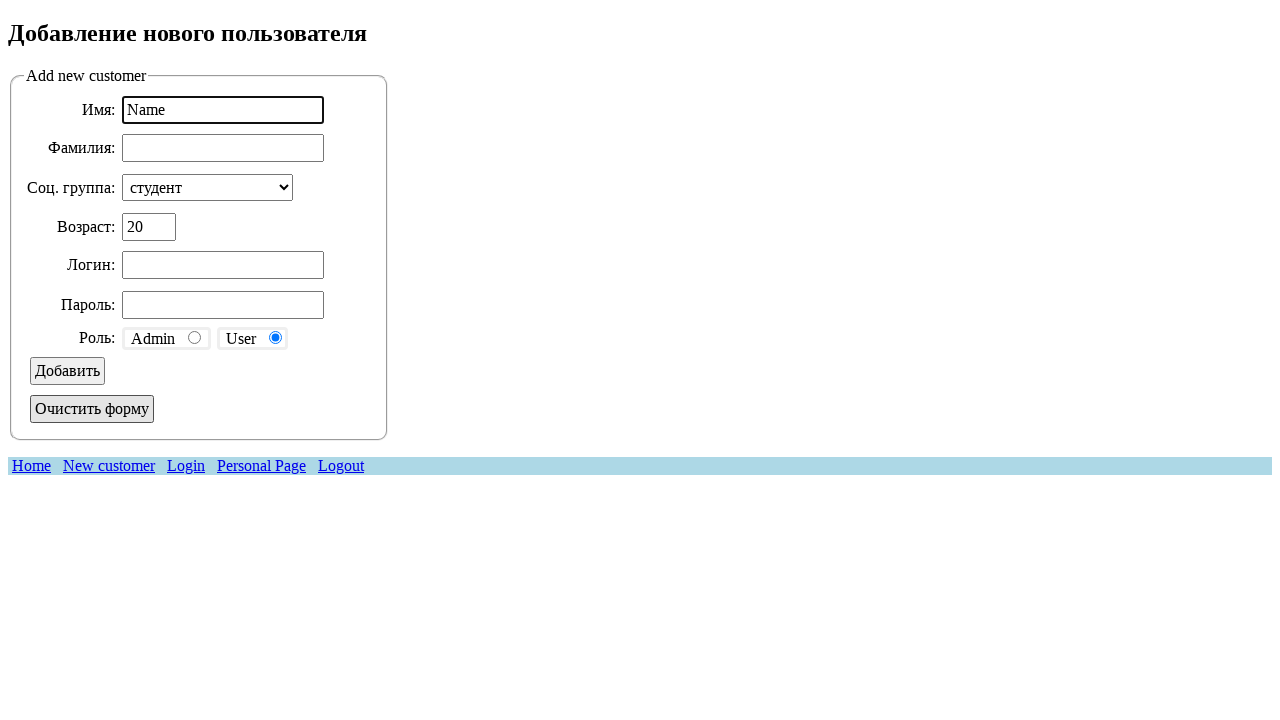

Filled in surname field with 'SName' on input#sname
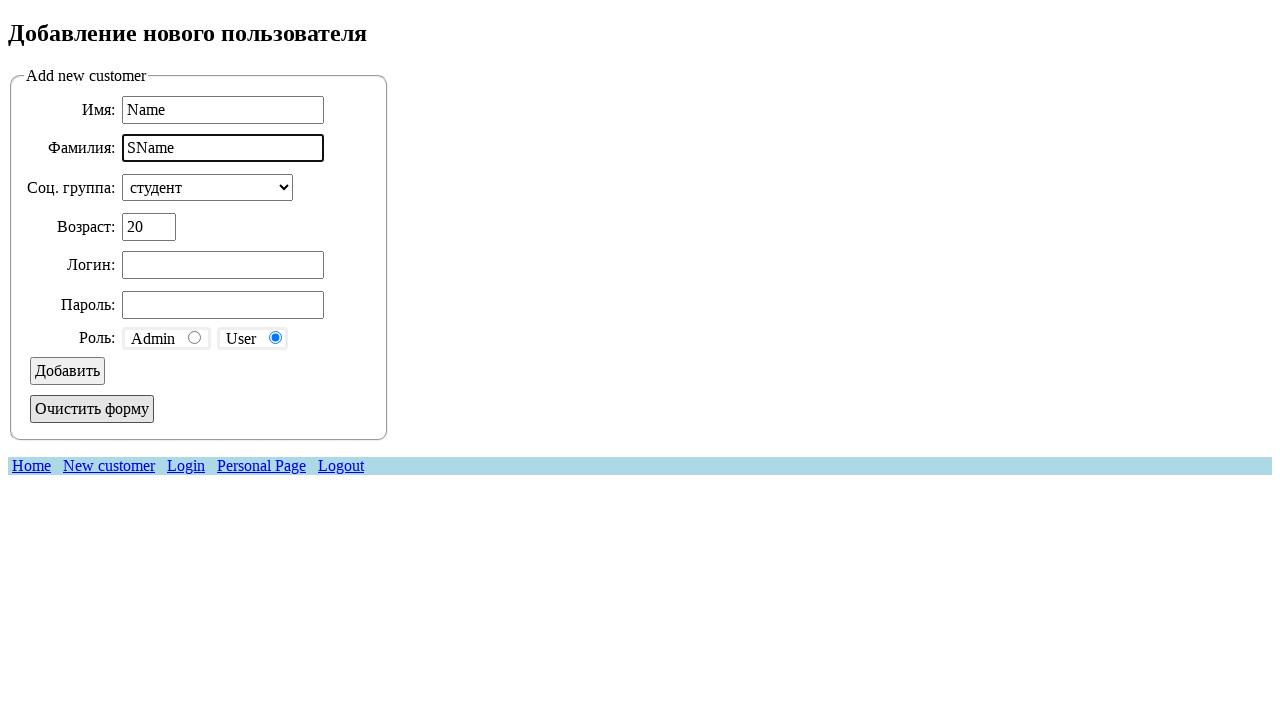

Filled in login field with 'TestLogin' on input#login
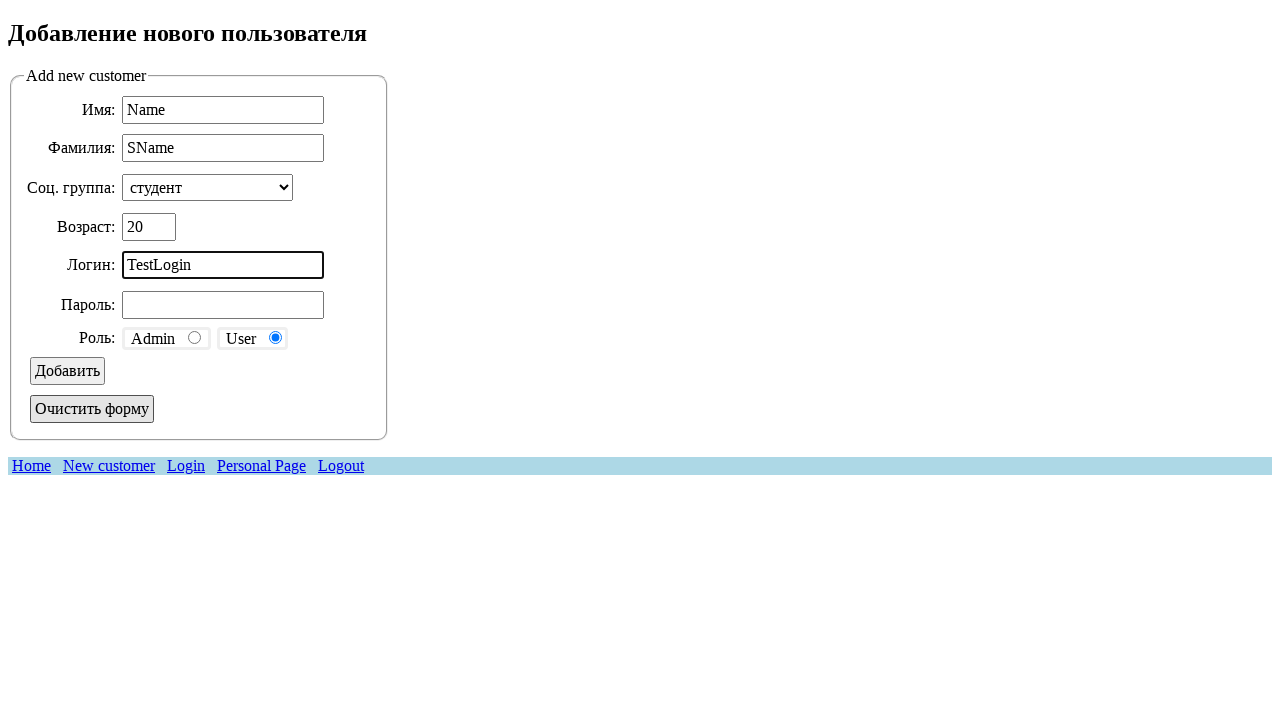

Filled in password field with 'Test12!!!' on input#pass
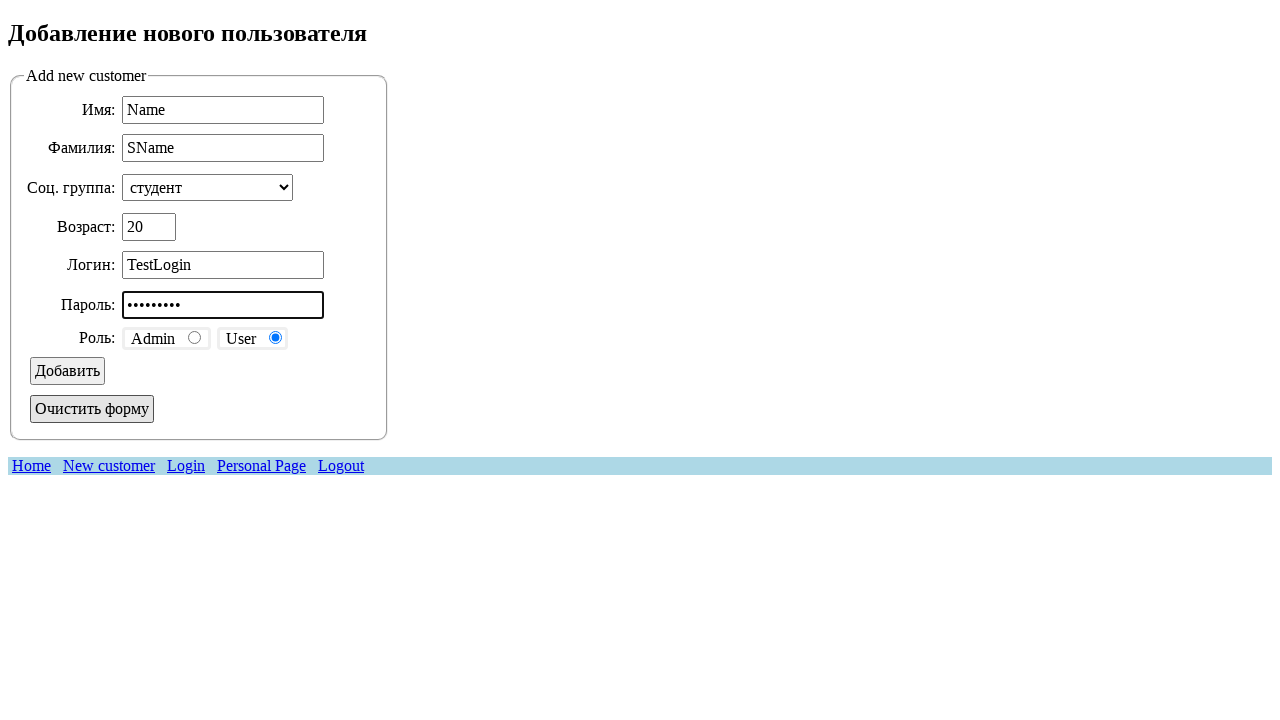

Clicked submit button to register the new customer at (68, 371) on input[name='submit']
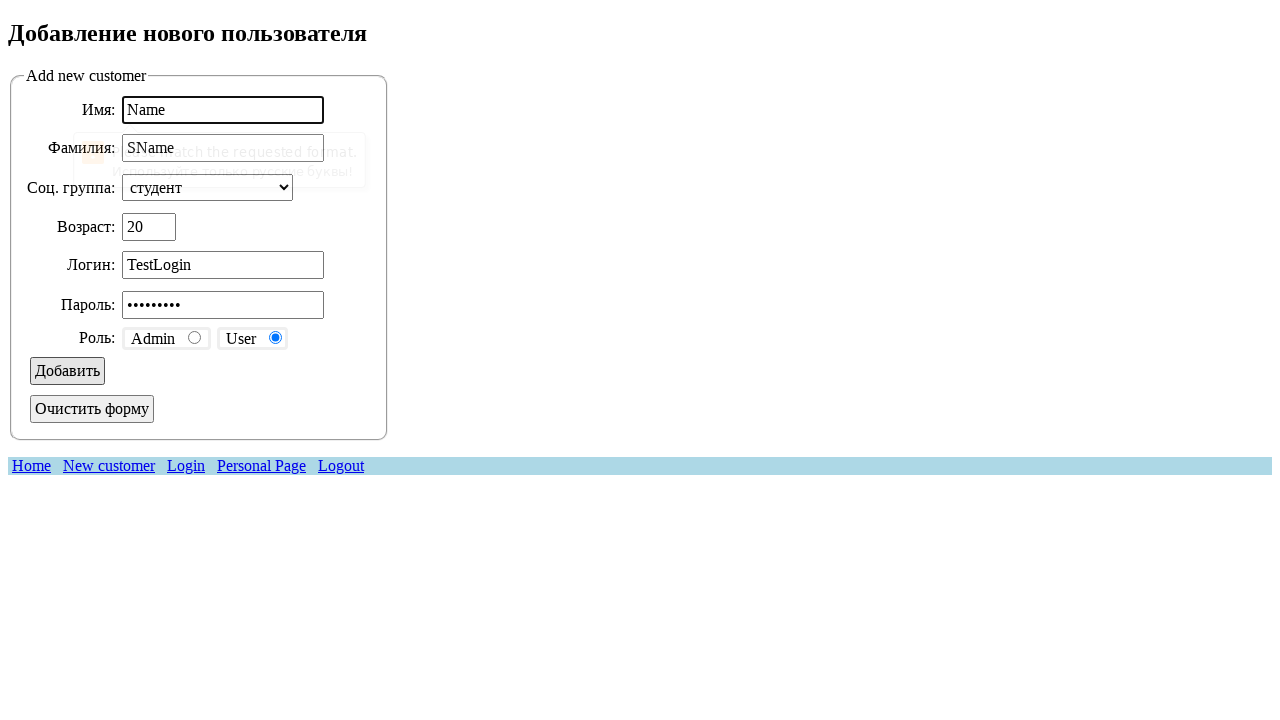

Set up dialog handler to accept alerts
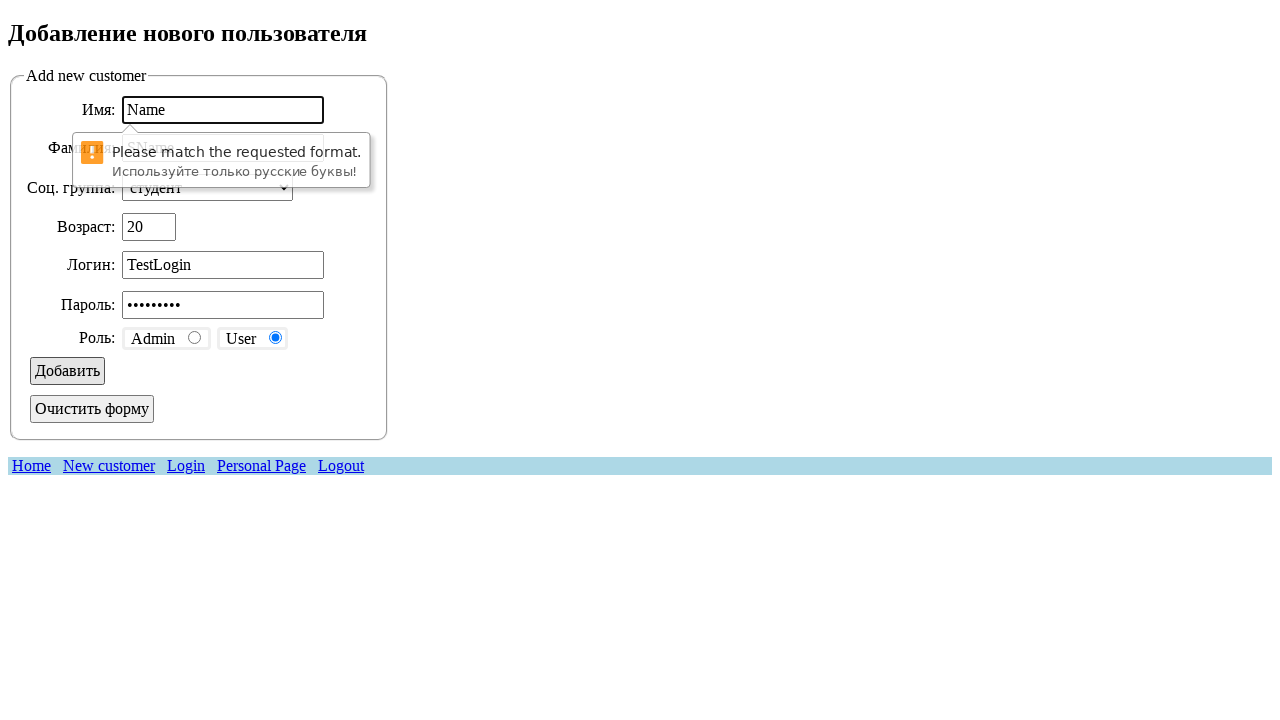

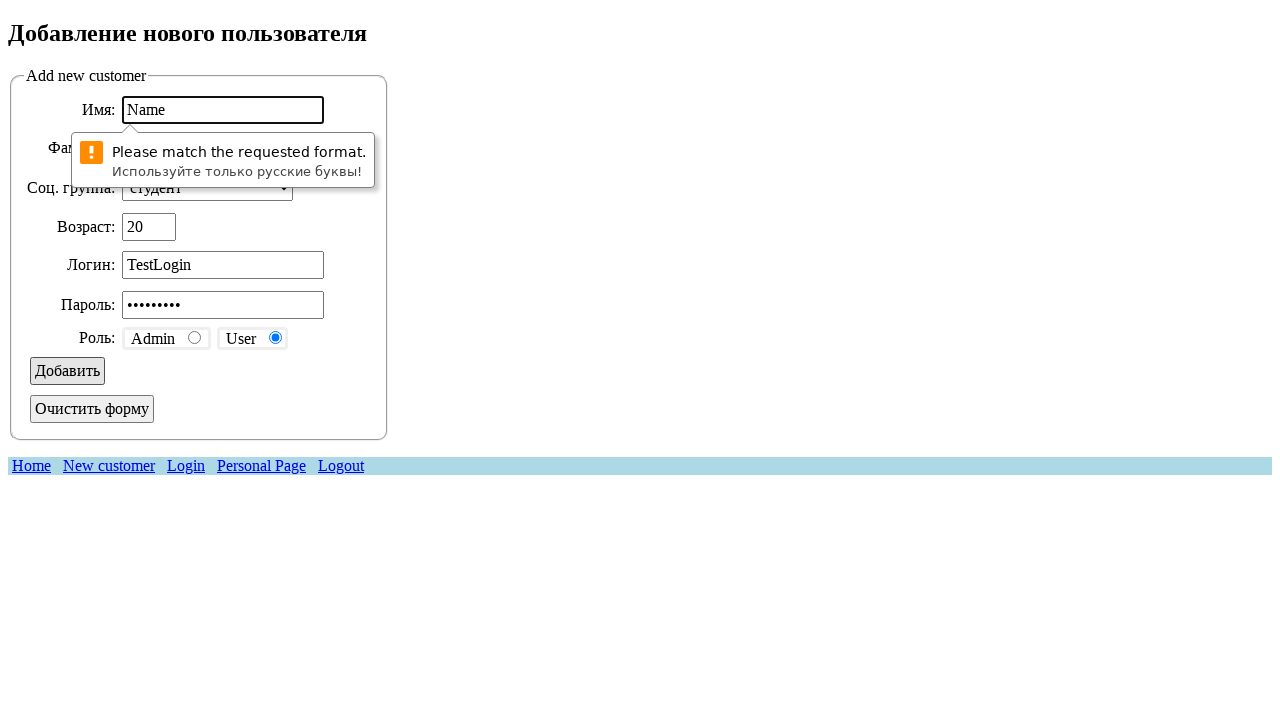